Tests a second registration form flow similar to the first, filling in first name, last name, and email fields, then submitting and verifying the success message.

Starting URL: http://suninjuly.github.io/registration1.html

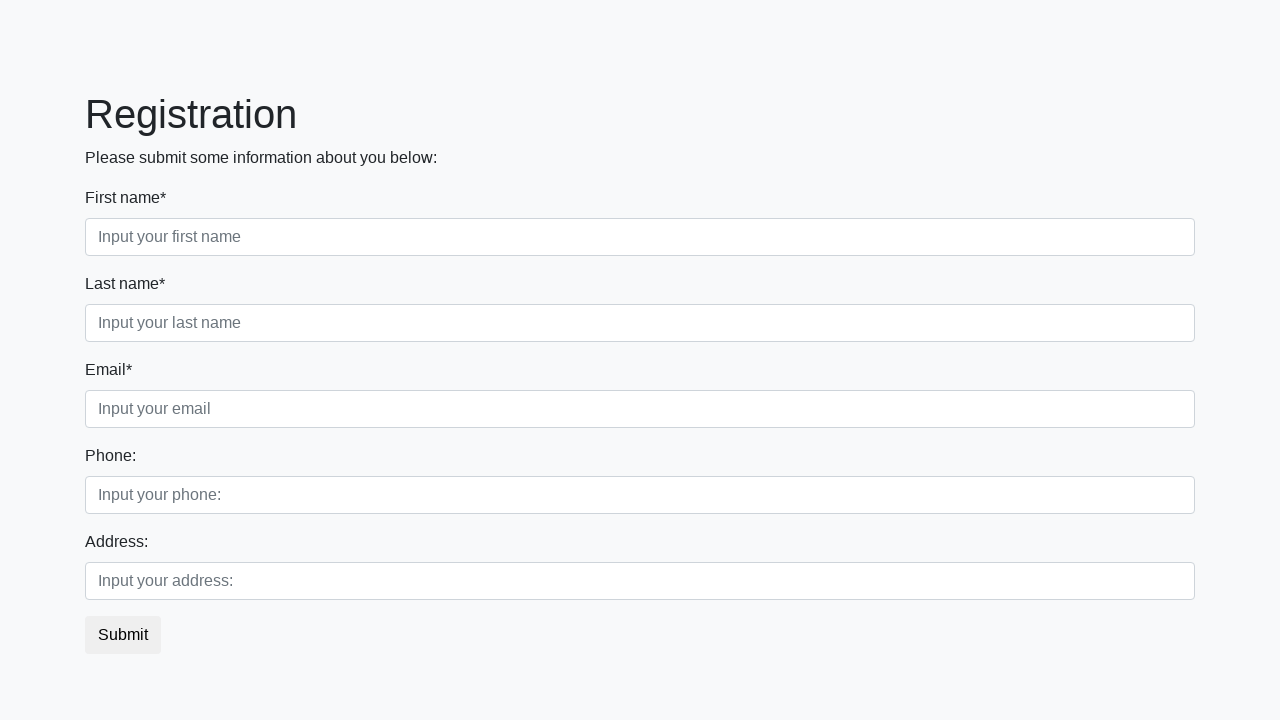

Filled first name field with 'First_name_test' on //div[@class="first_block"]//input[@class="form-control first"]
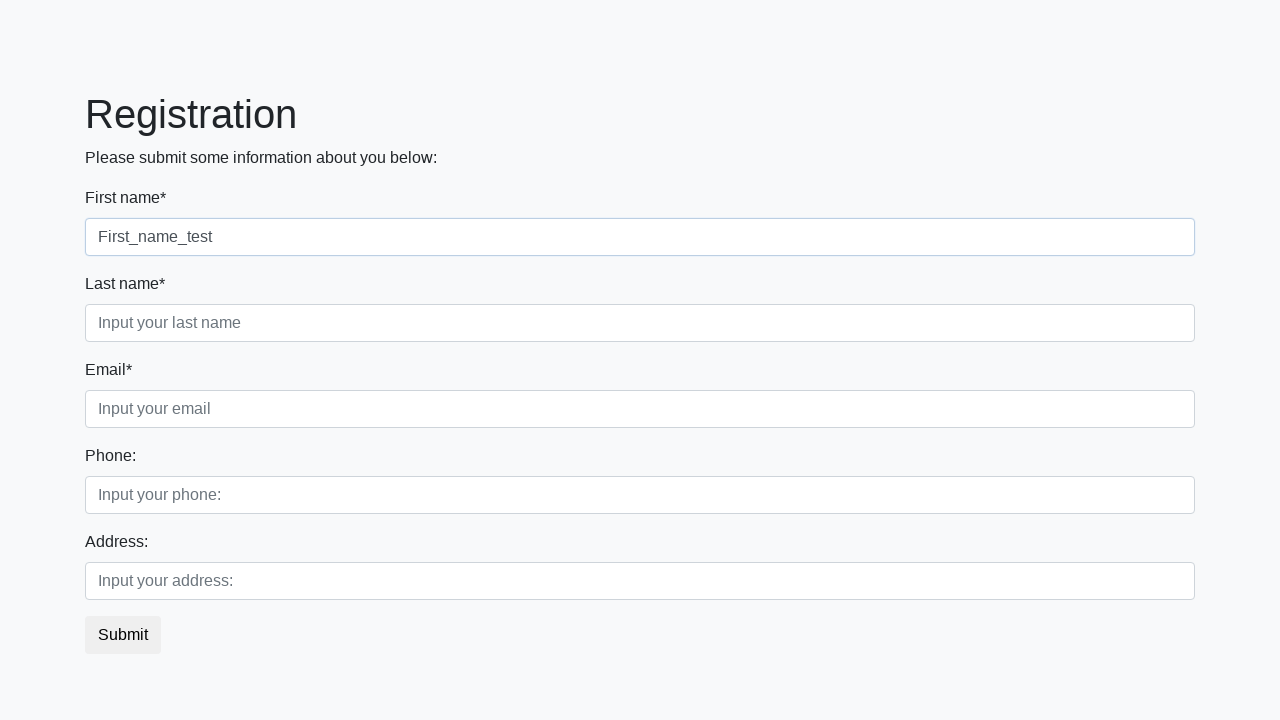

Filled last name field with 'Last_name_test' on //div[@class="first_block"]//input[@class="form-control second"]
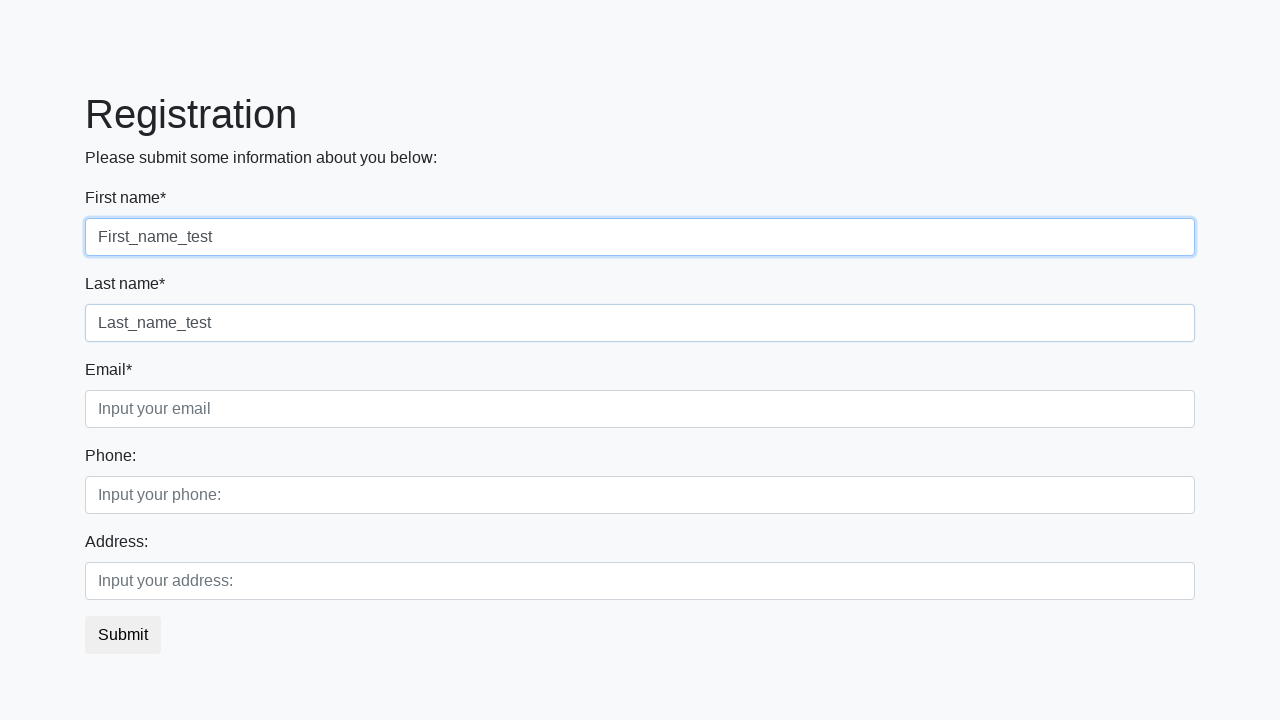

Filled email field with 'stepick@test.com' on //div[@class="first_block"]//input[@class="form-control third"]
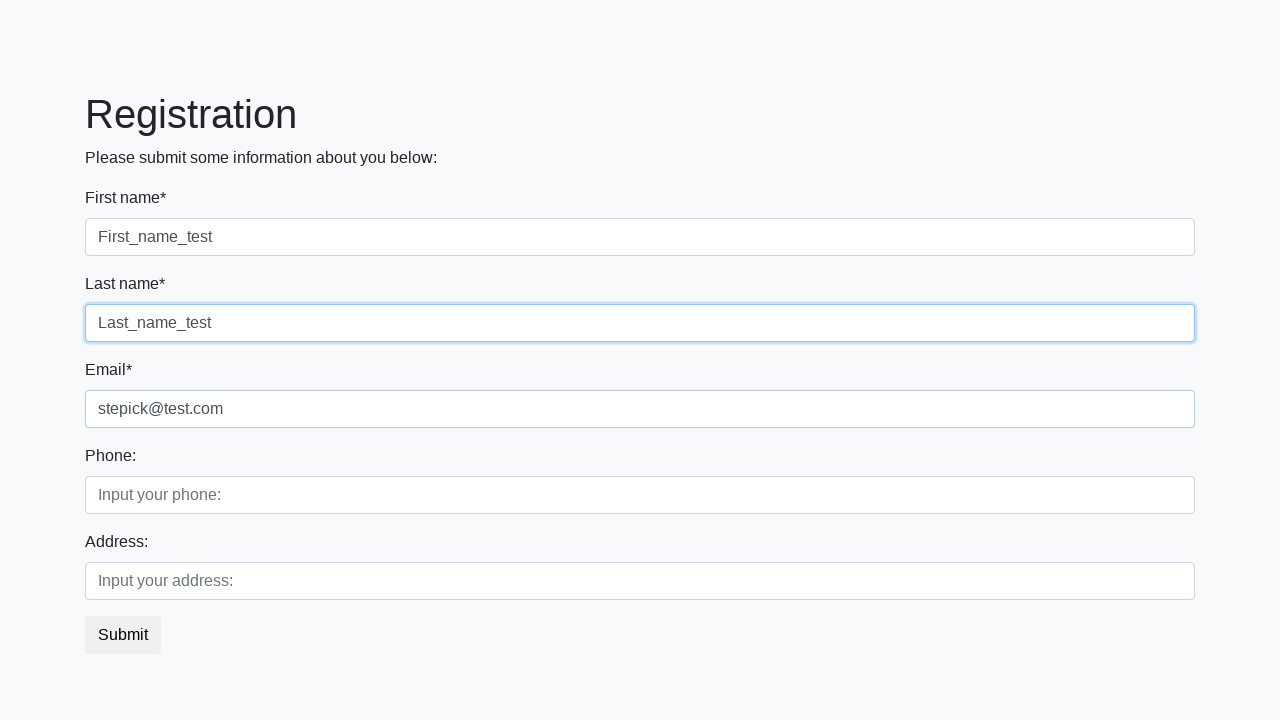

Clicked submit button to register at (123, 635) on button.btn
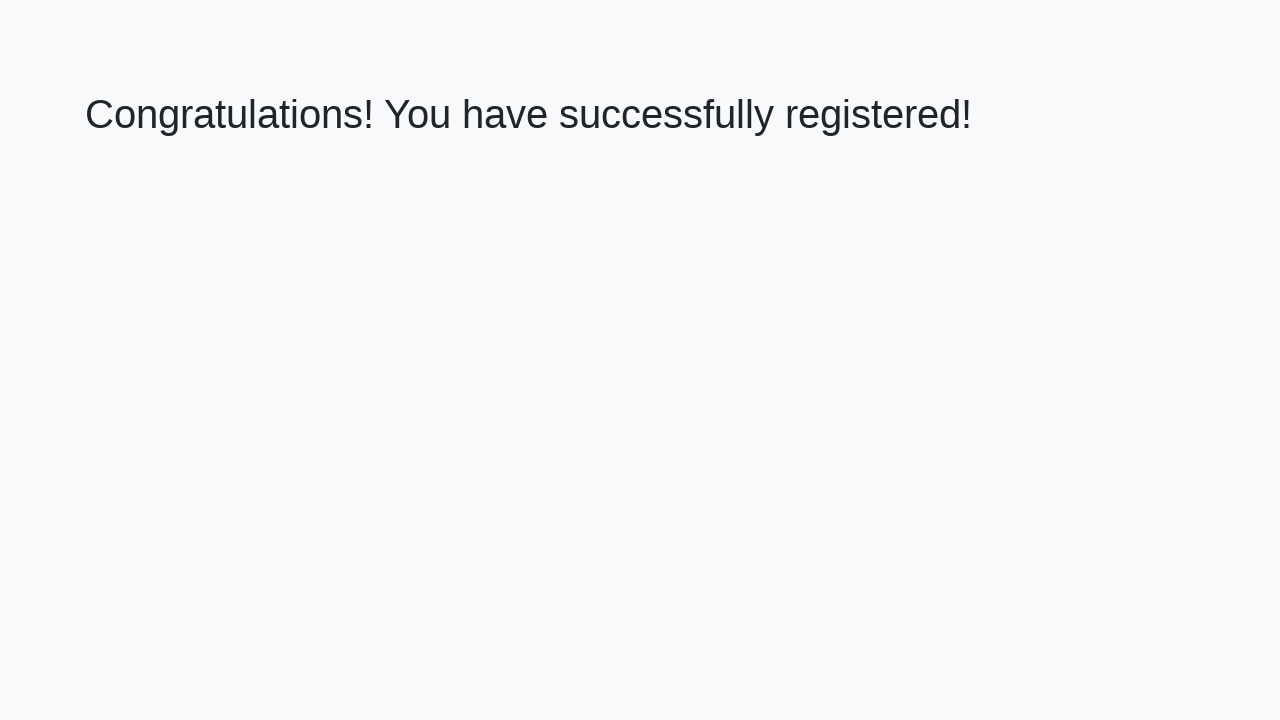

Success message appeared (h1 element loaded)
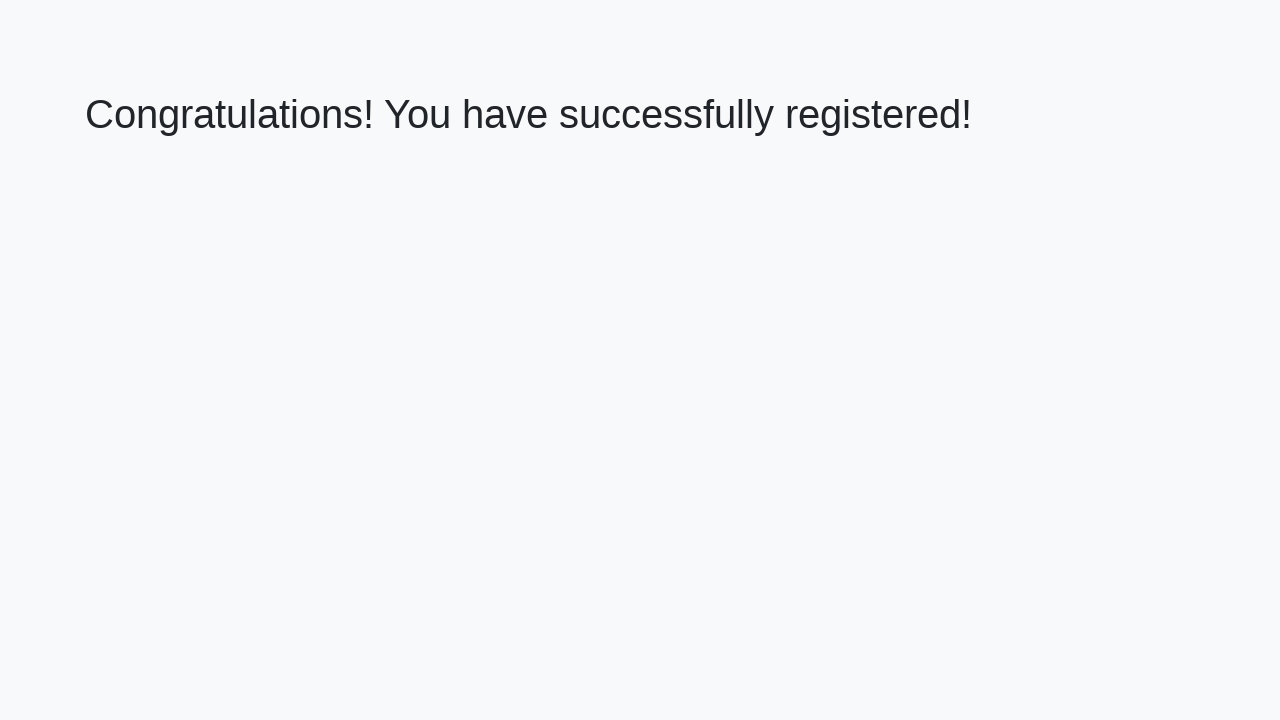

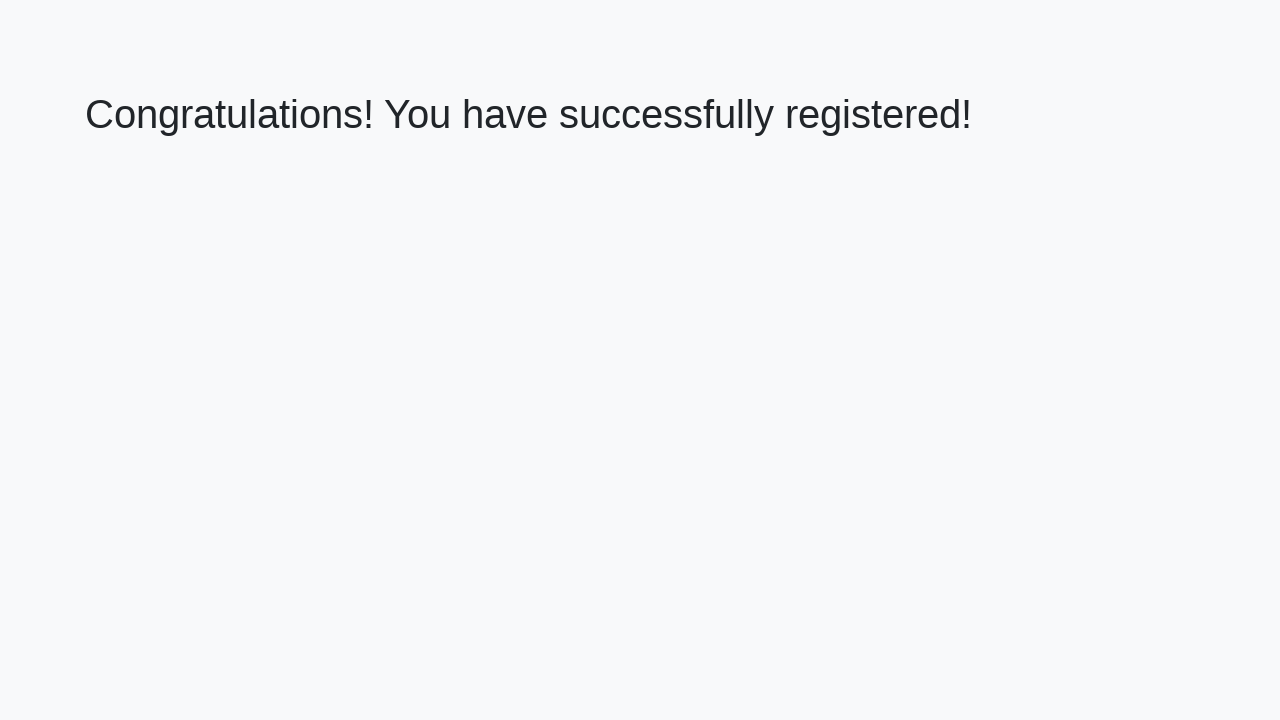